Tests adding an element by clicking the Add Element button

Starting URL: https://the-internet.herokuapp.com/add_remove_elements/

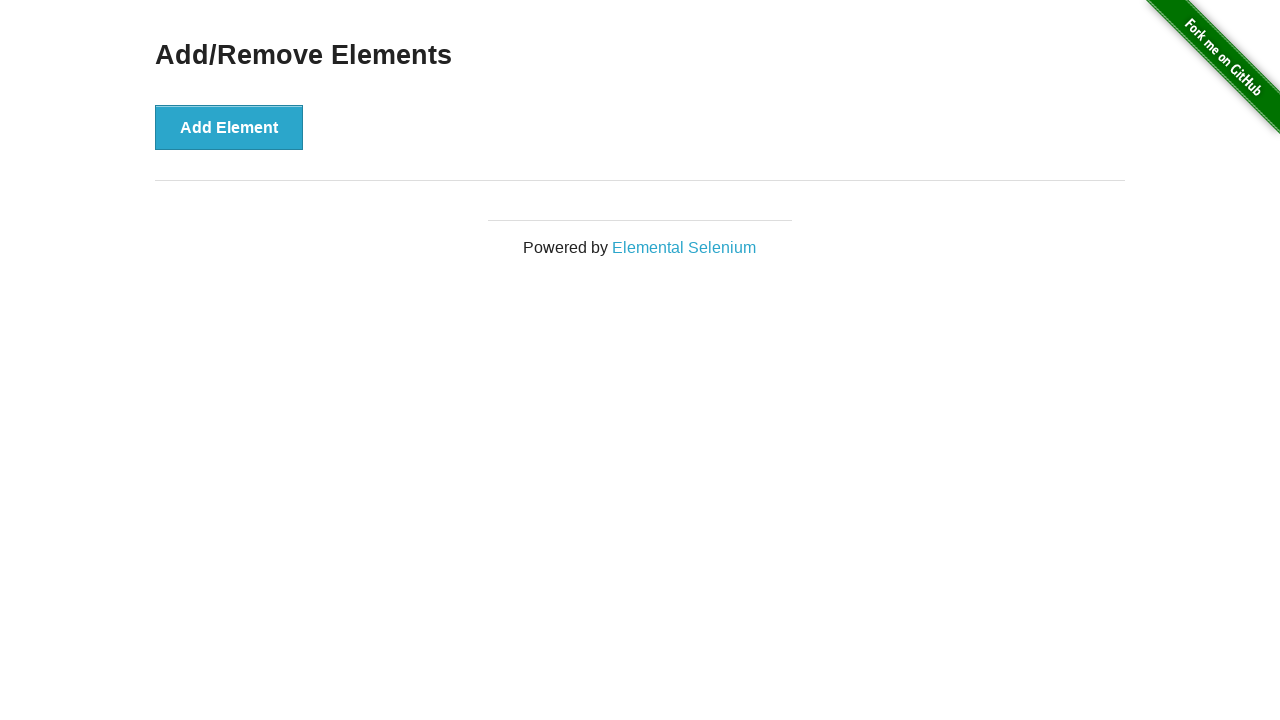

Navigated to Add/Remove Elements page
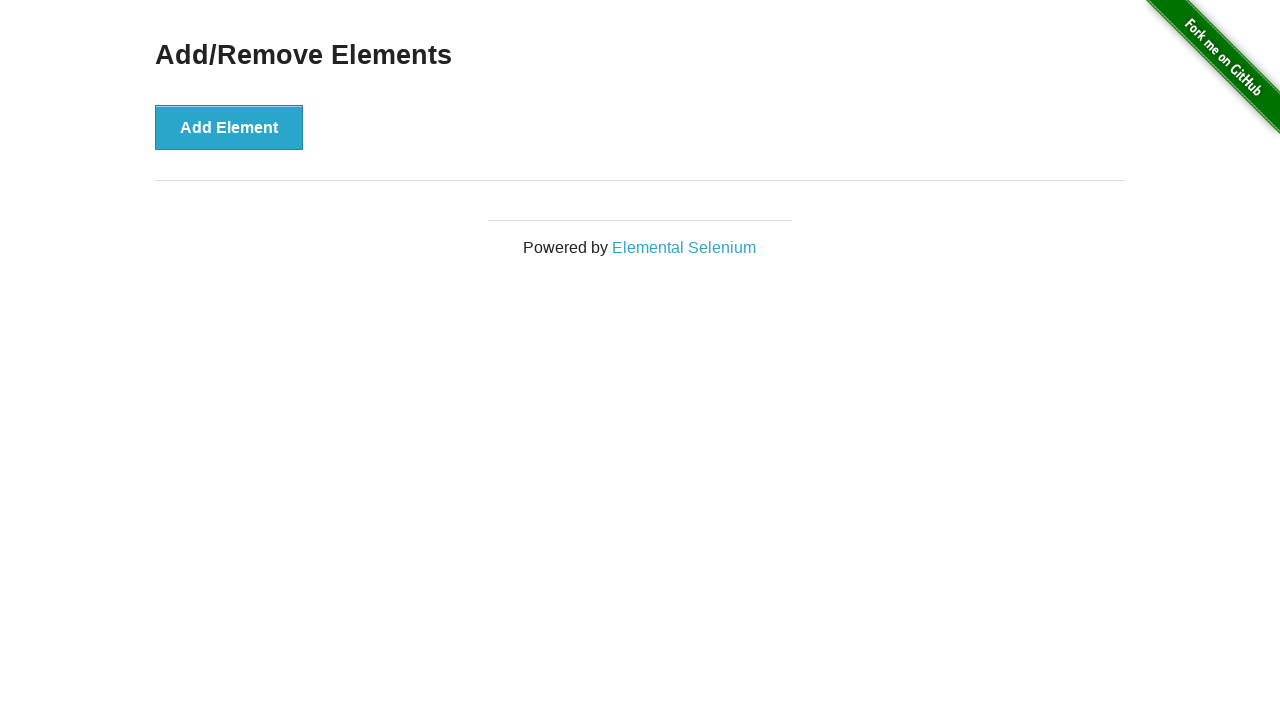

Clicked Add Element button at (229, 127) on .example button
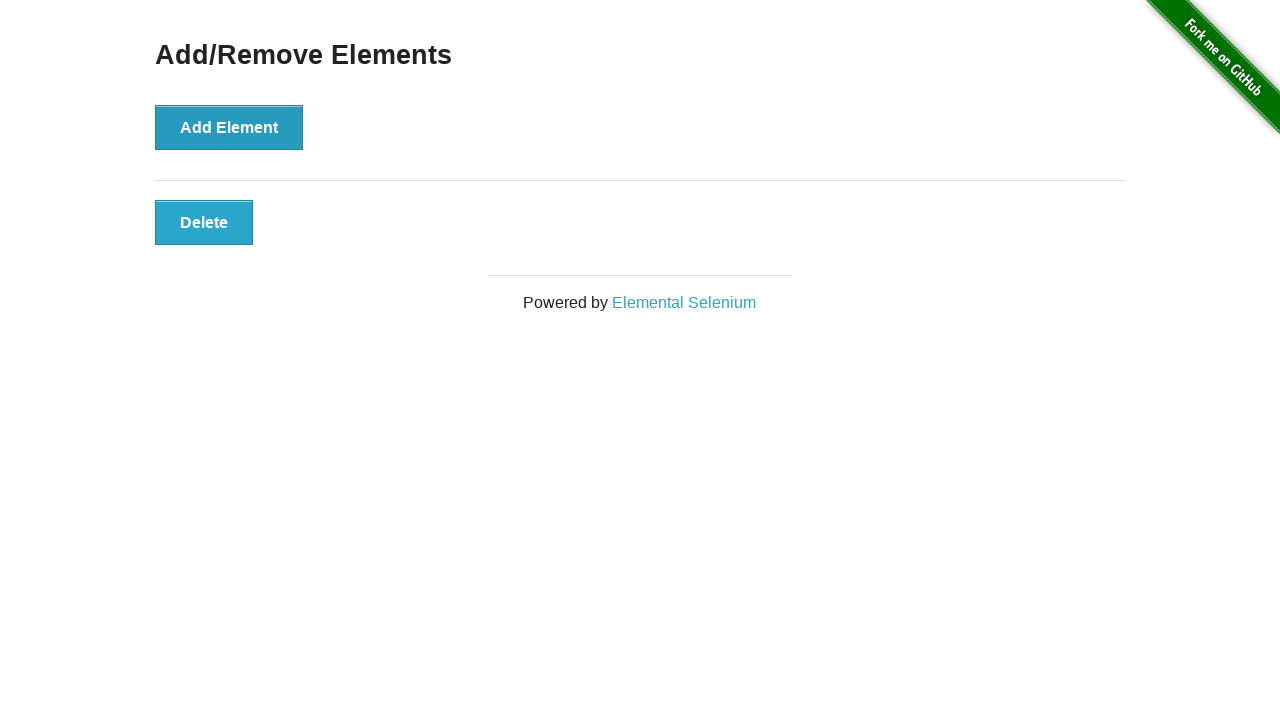

Delete button appeared after adding element
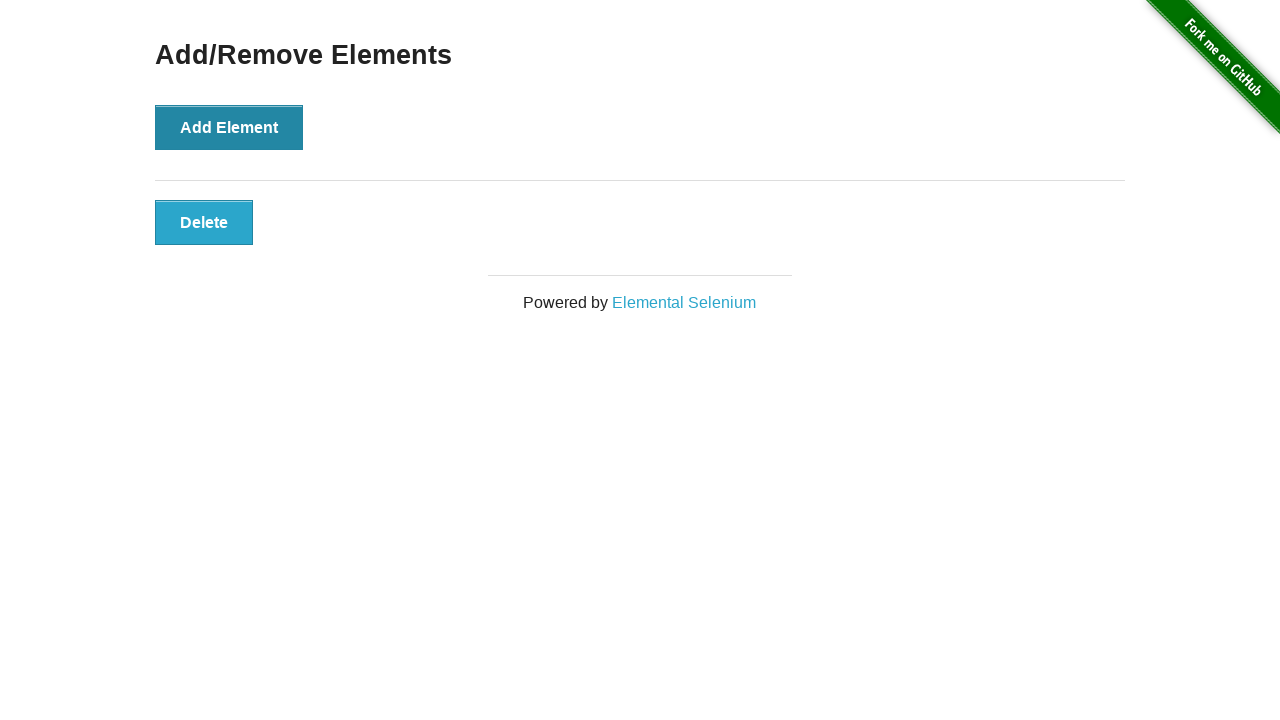

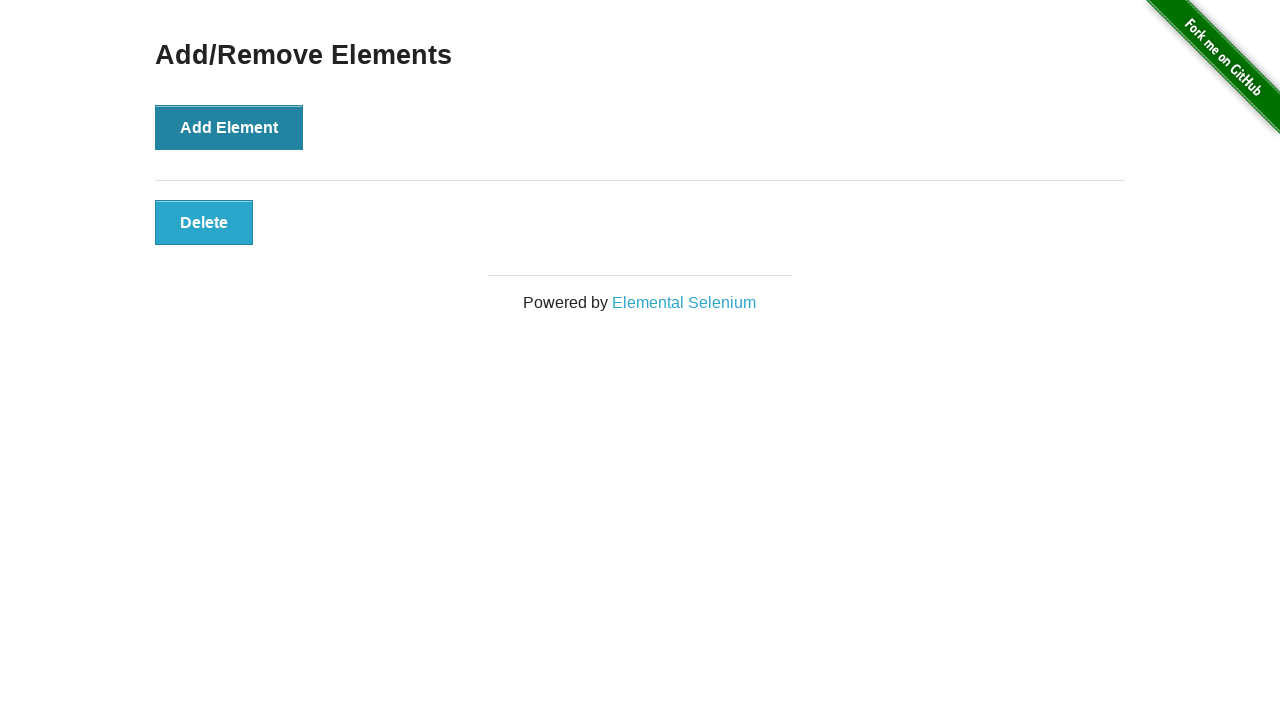